Tests a practice login form by retrieving a temporary password from the forgot password flow, then logging in and verifying success messages before logging out

Starting URL: https://rahulshettyacademy.com/locatorspractice/

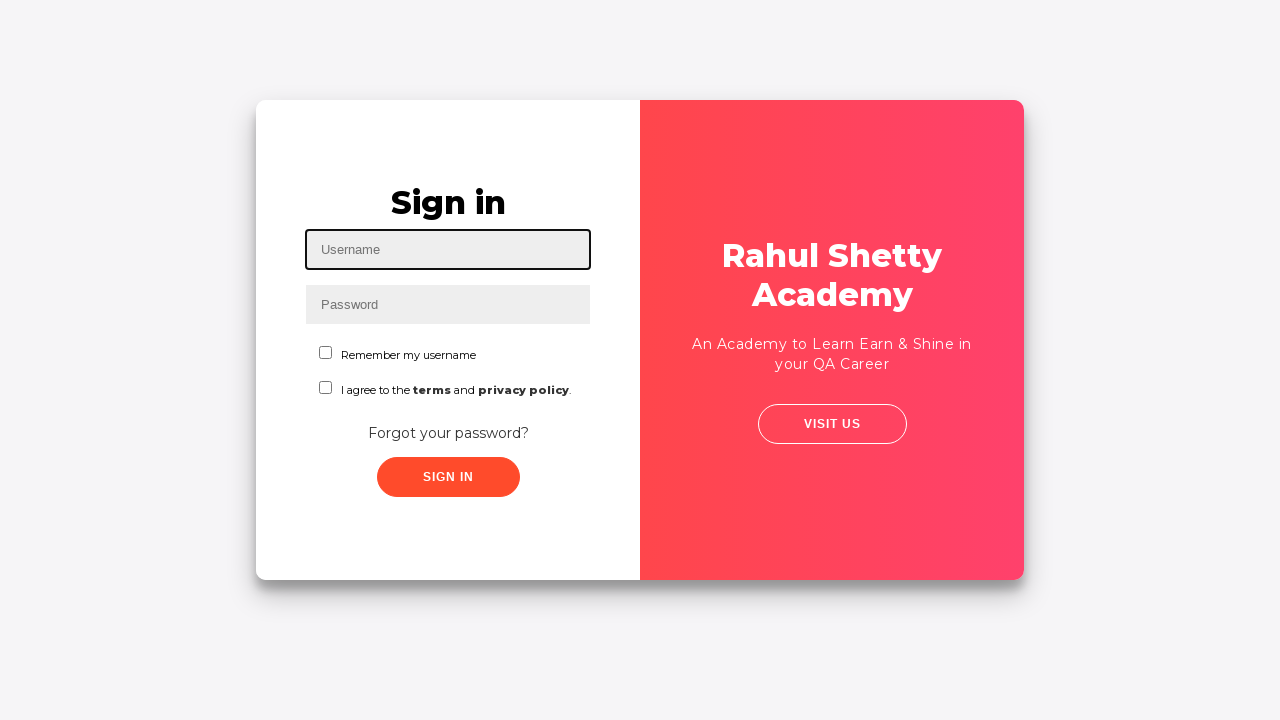

Clicked 'Forgot your password?' link at (448, 433) on a:text('Forgot your password?')
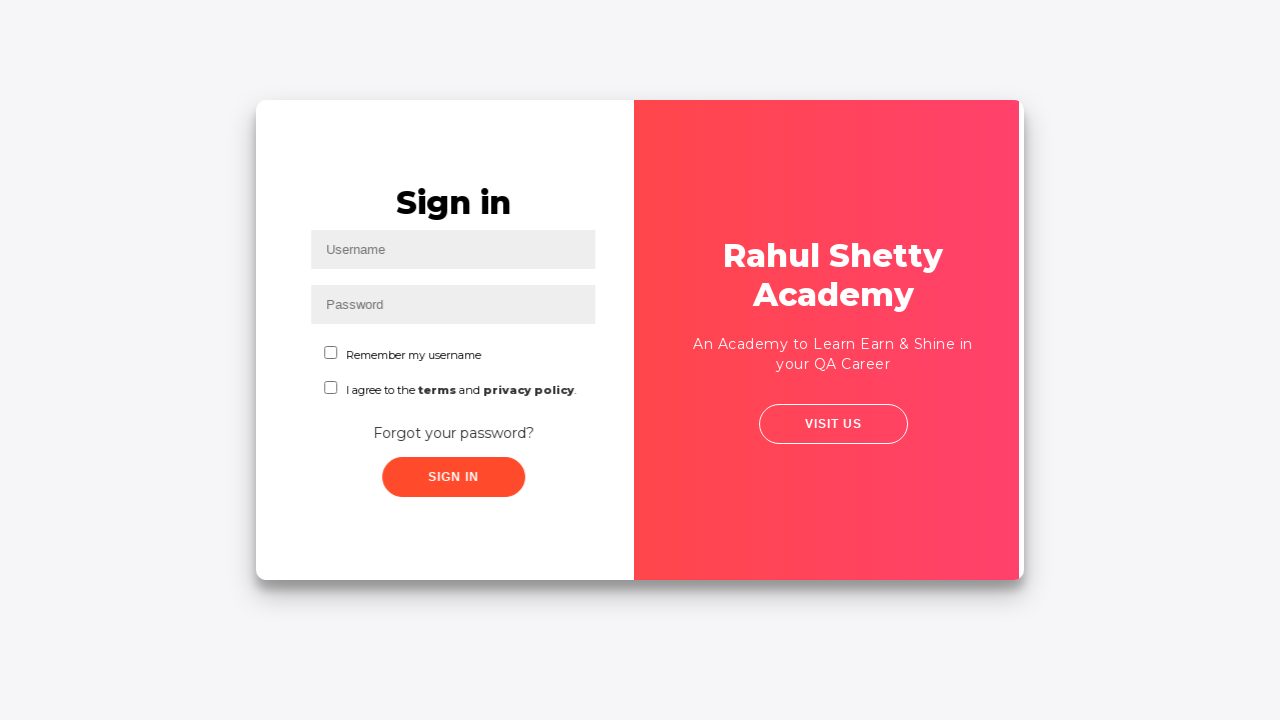

Clicked reset password button to reveal temporary password at (899, 466) on .reset-pwd-btn
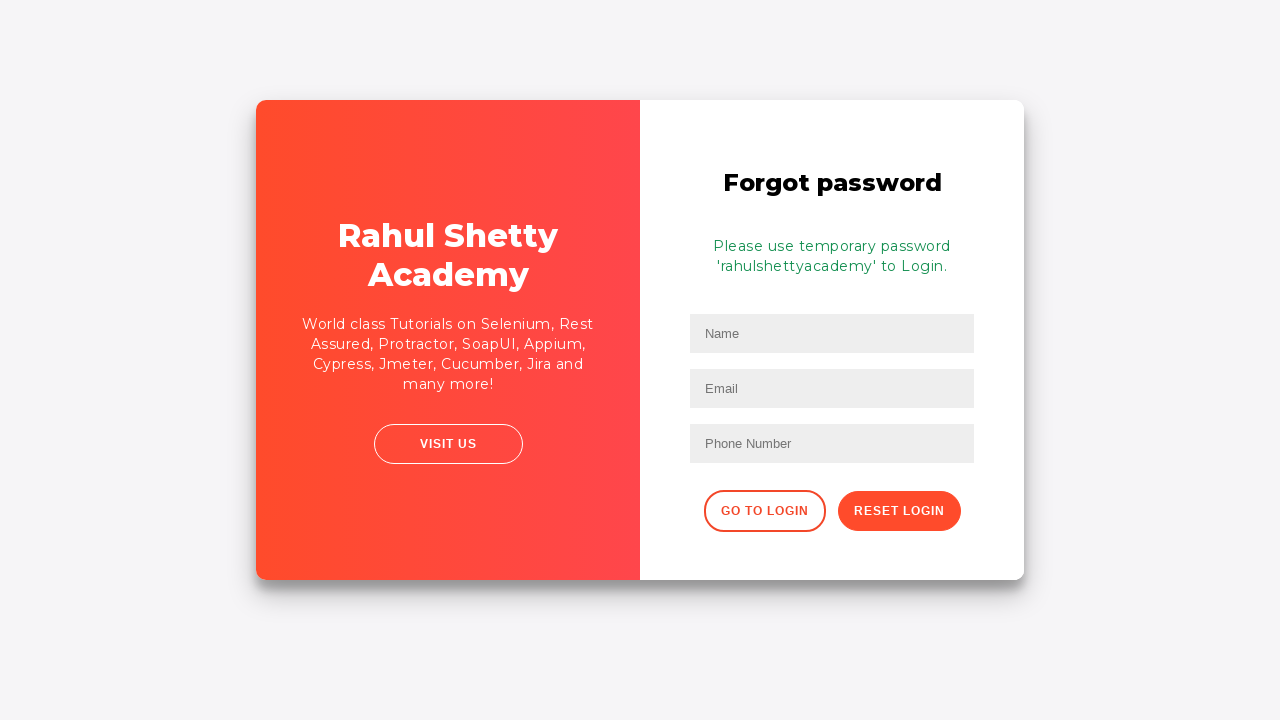

Retrieved temporary password from reset message
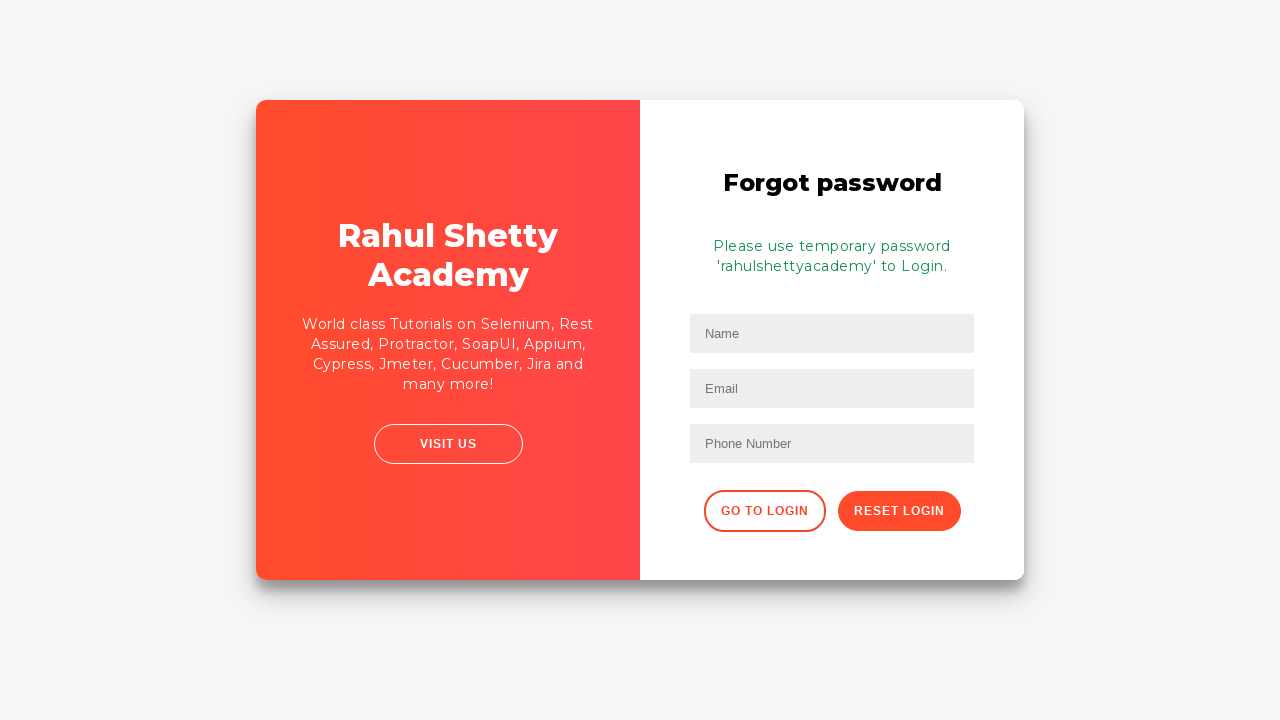

Extracted password from message: rahulshettyacademy
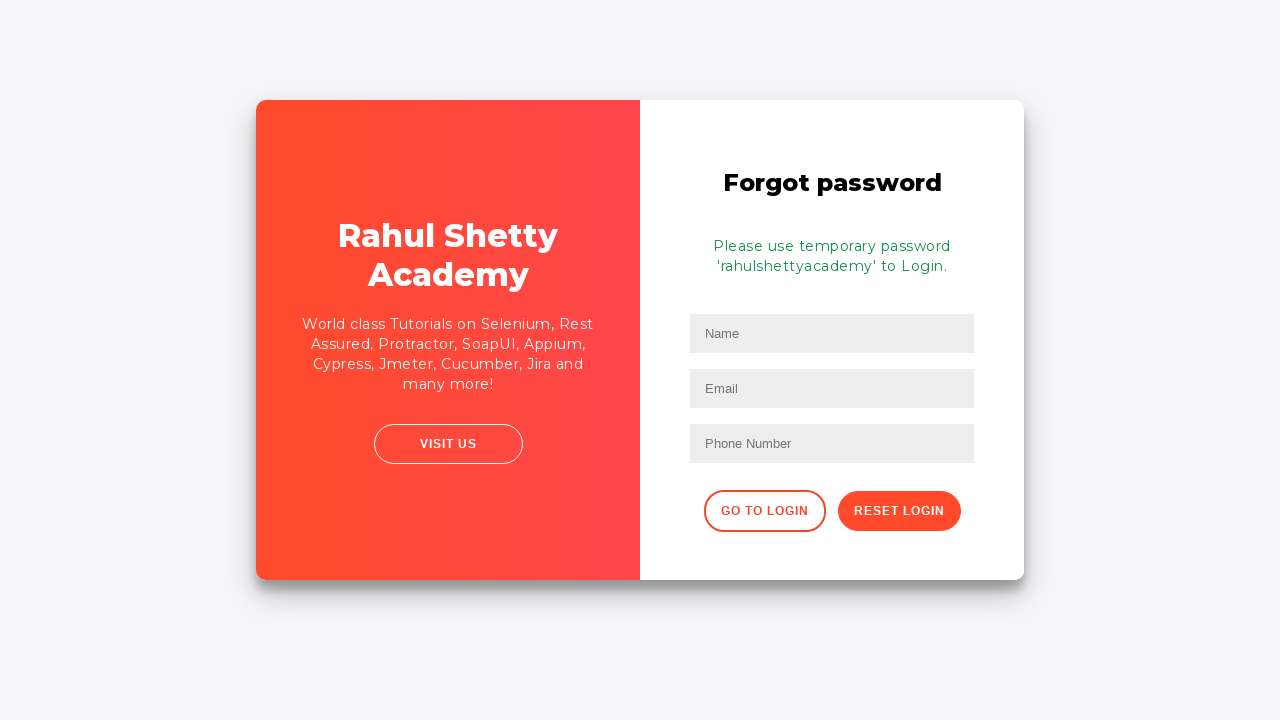

Navigated back to login page
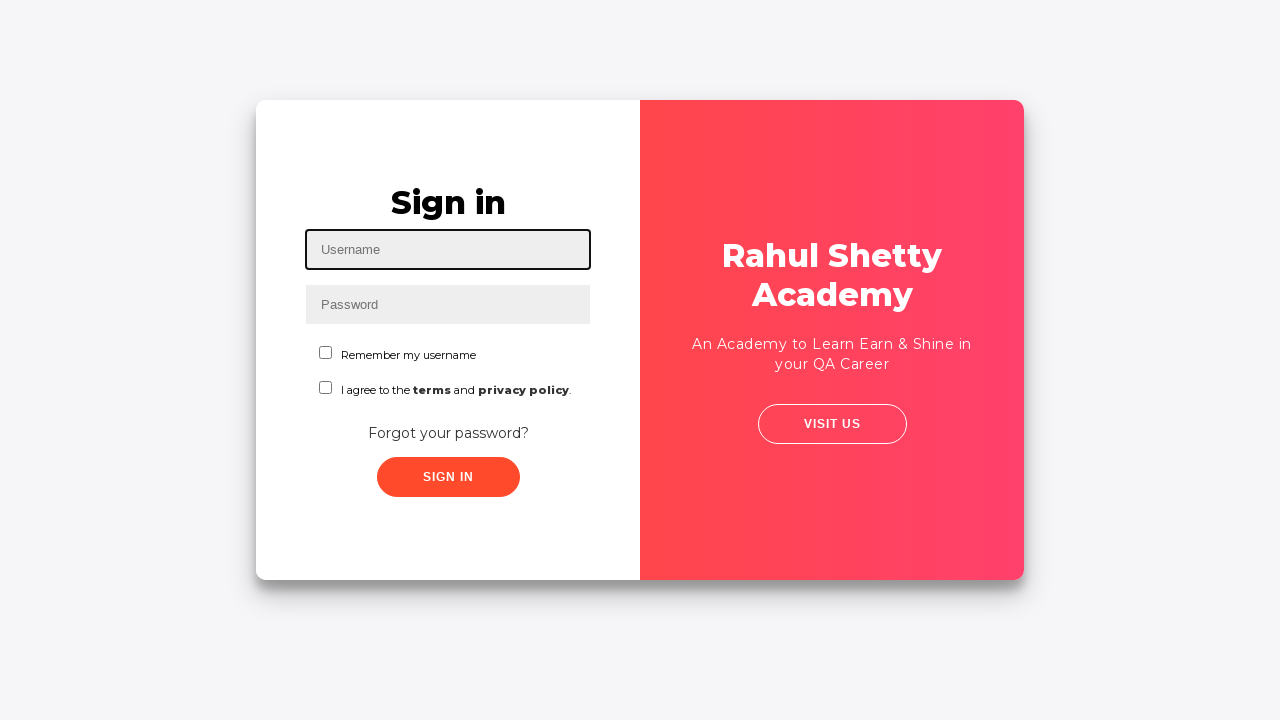

Filled username field with 'Rahul' on #inputUsername
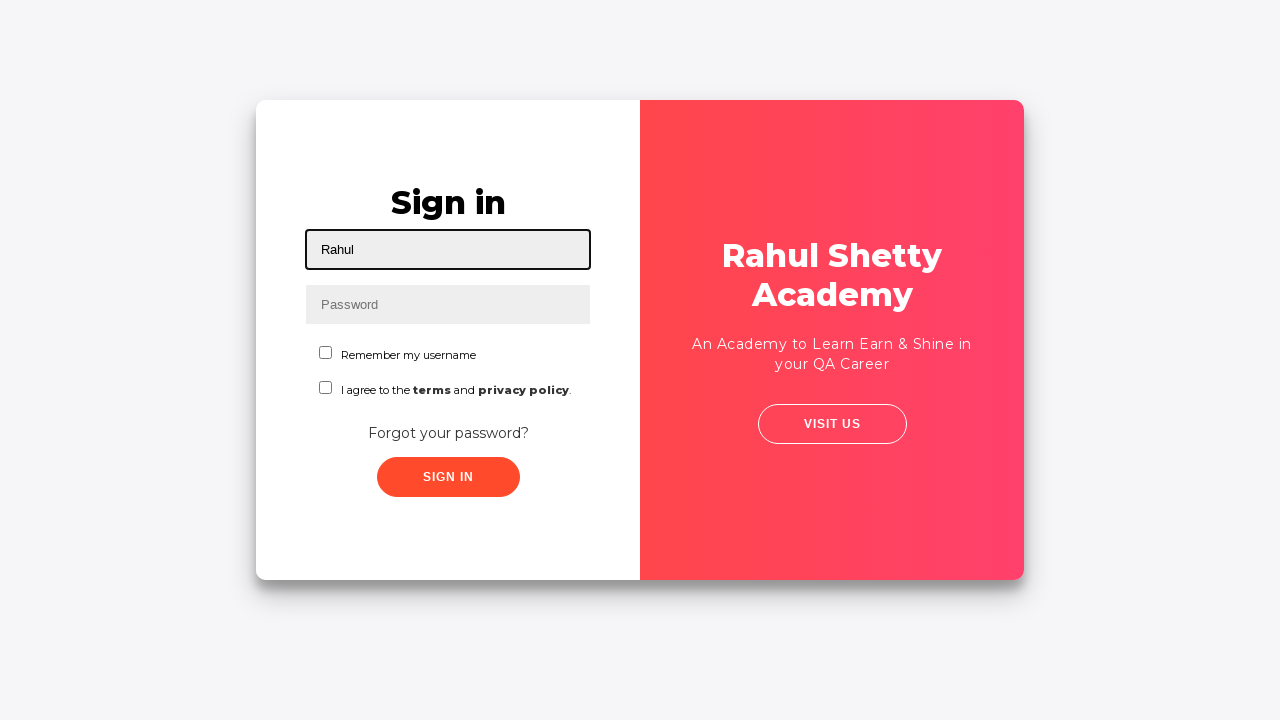

Filled password field with temporary password on input[name*='Pass']
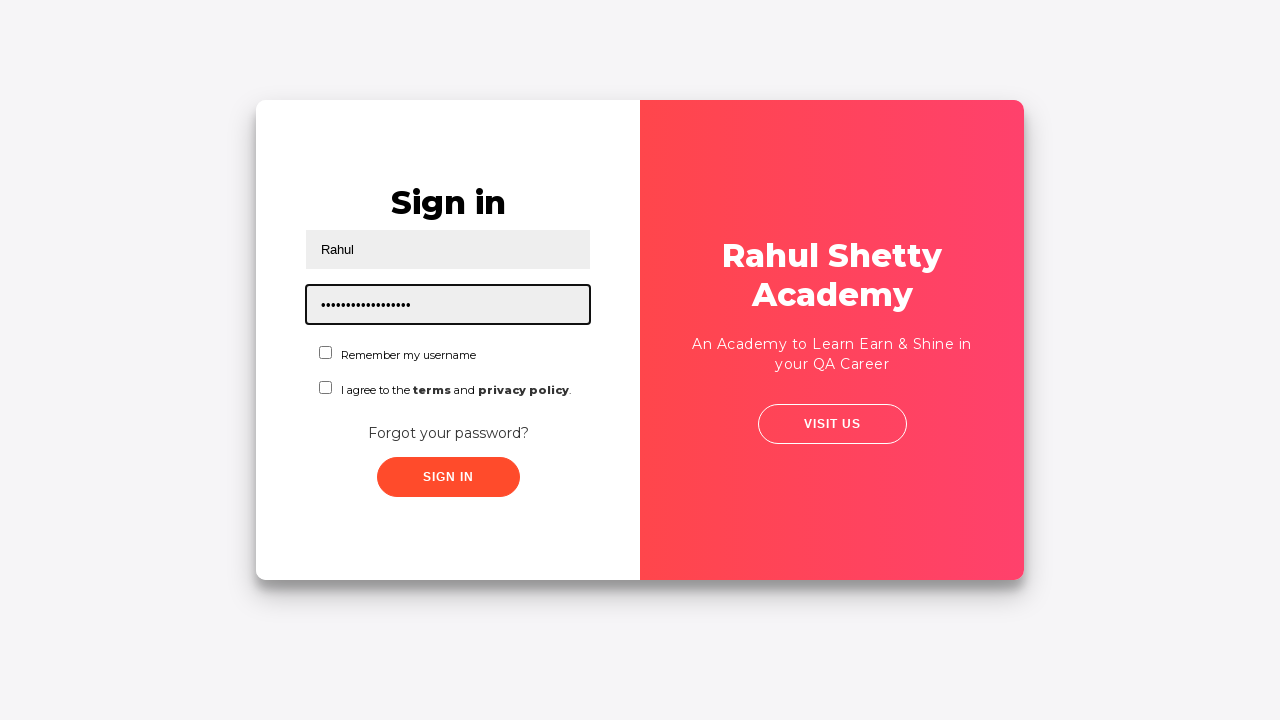

Checked the remember me checkbox at (326, 352) on #chkboxOne
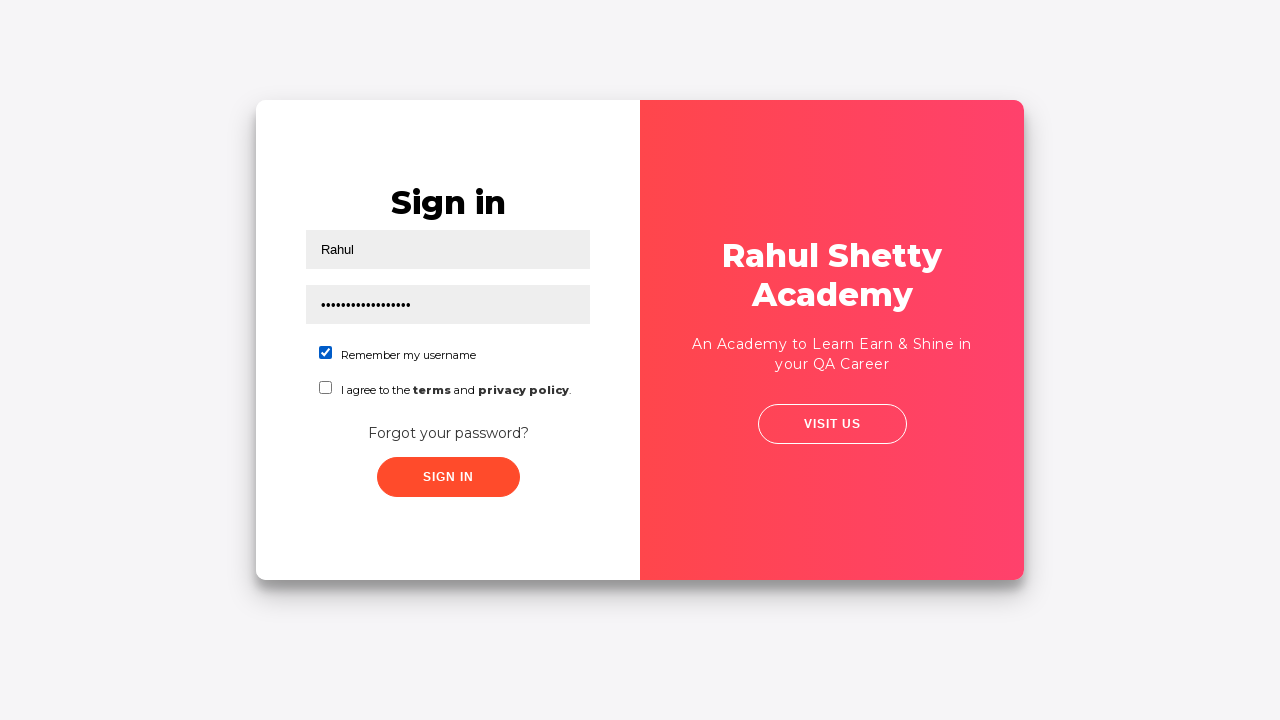

Clicked sign in button at (448, 477) on button.signInBtn
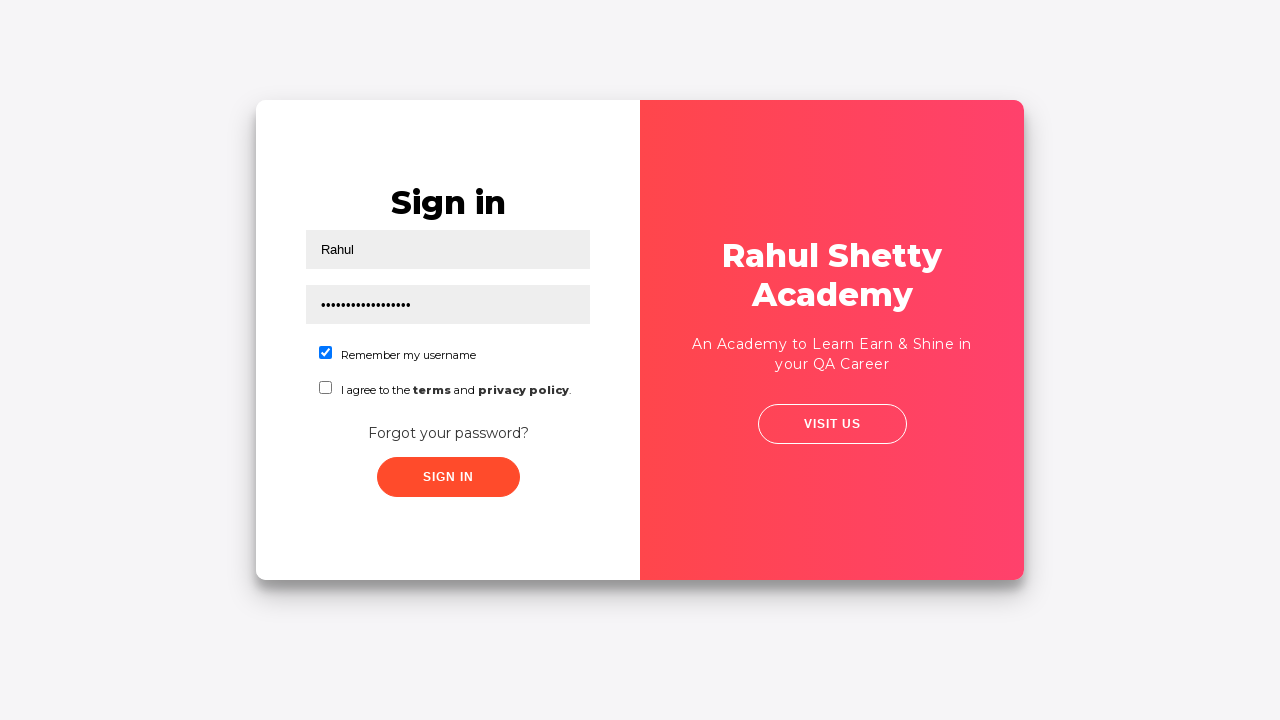

Verified successful login message appeared
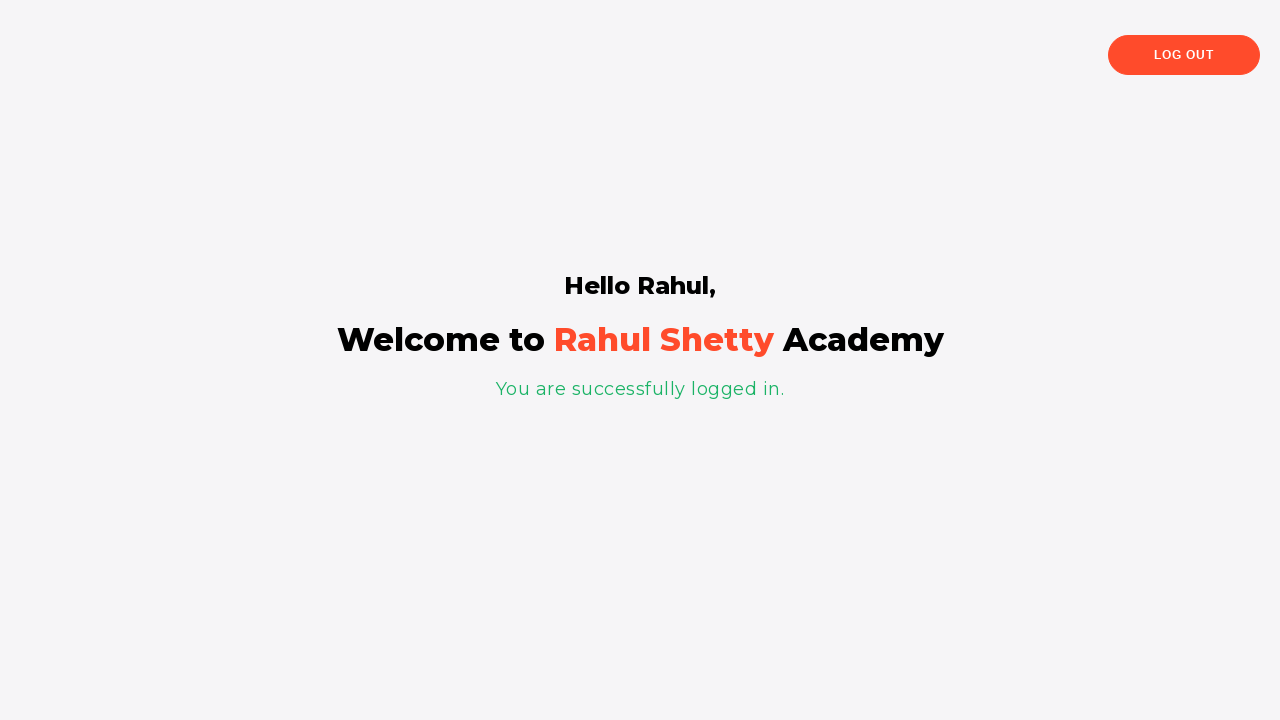

Verified welcome message 'Hello Rahul,' is displayed
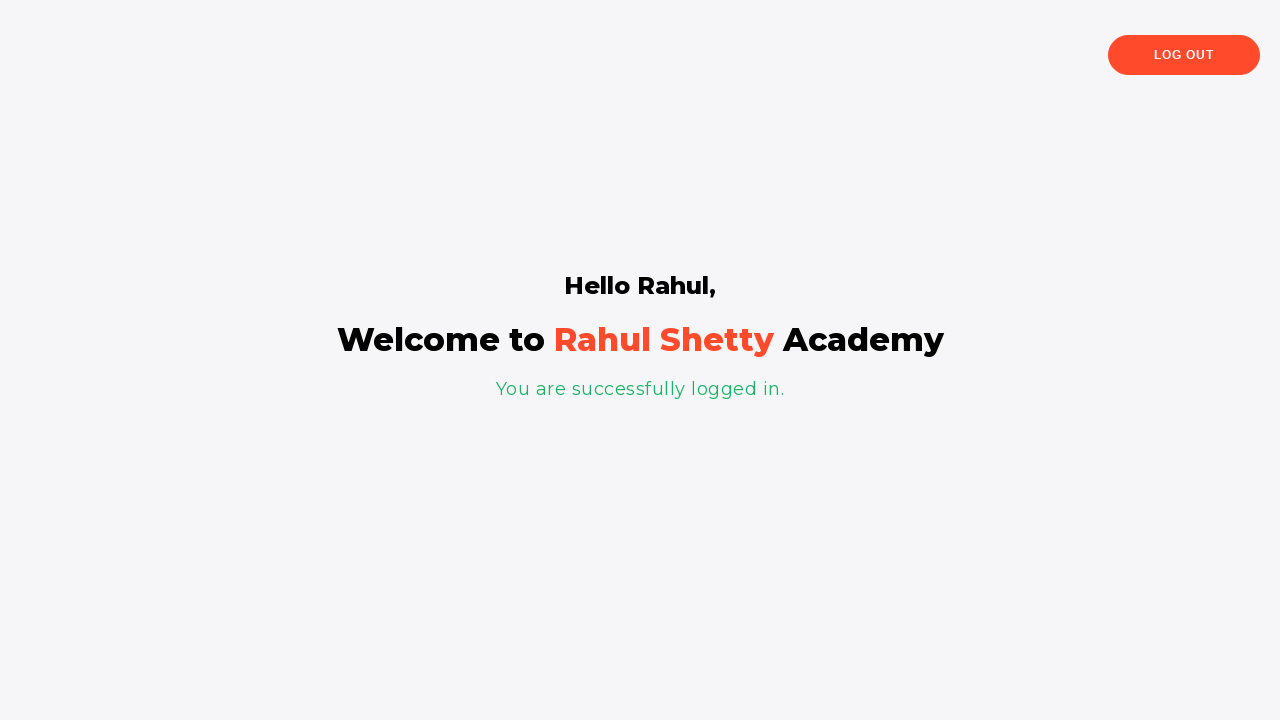

Clicked Log Out button at (1184, 55) on button:text('Log Out')
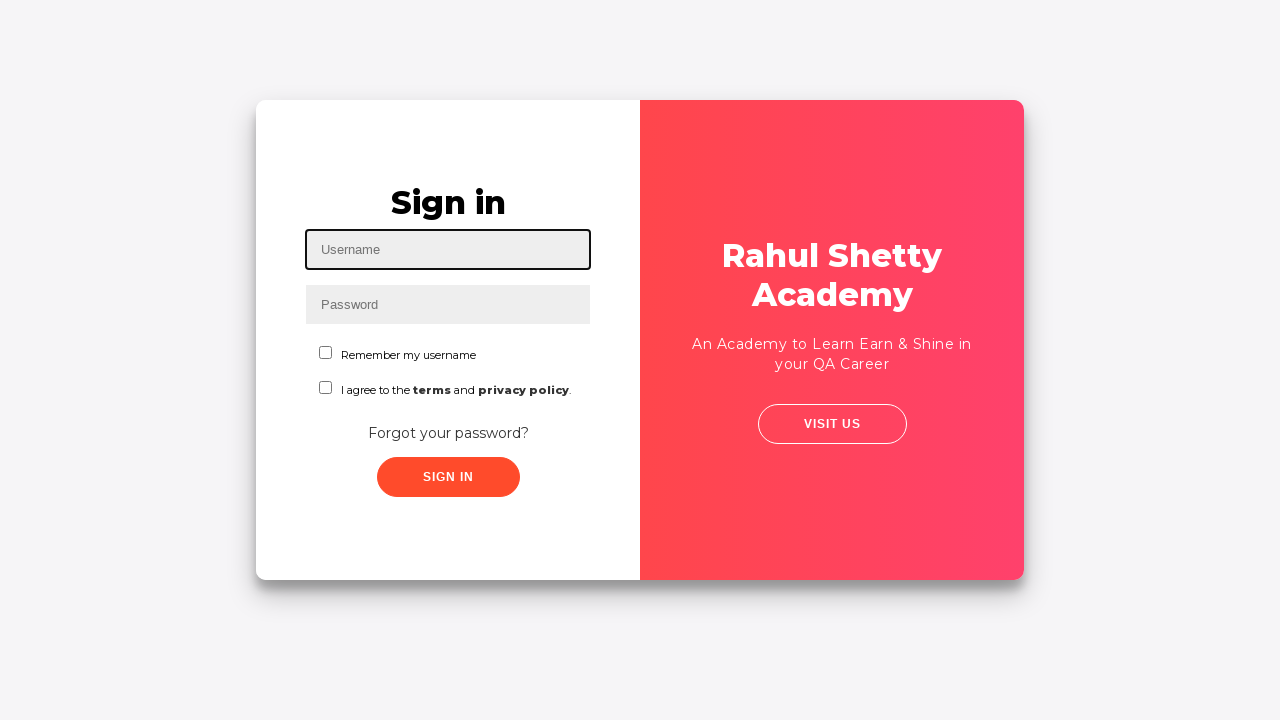

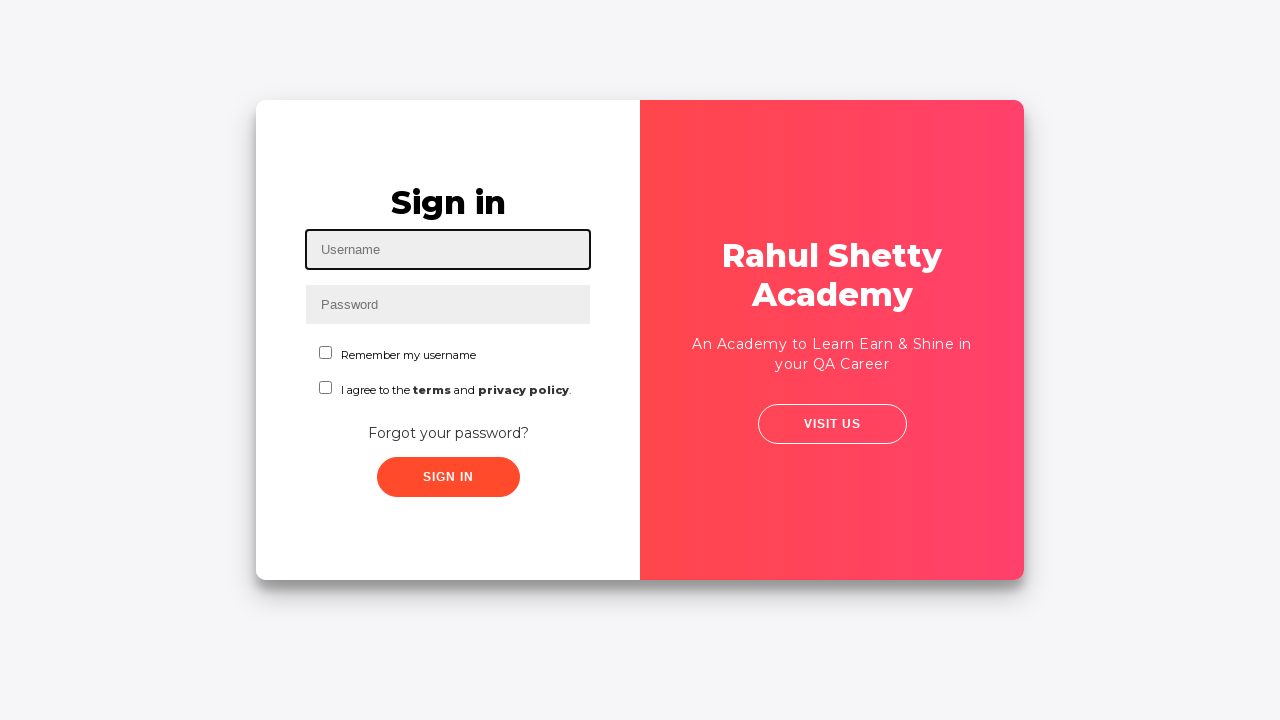